Tests iframe handling by navigating to an automation practice page and clicking a Login link within an embedded iframe

Starting URL: https://rahulshettyacademy.com/AutomationPractice/

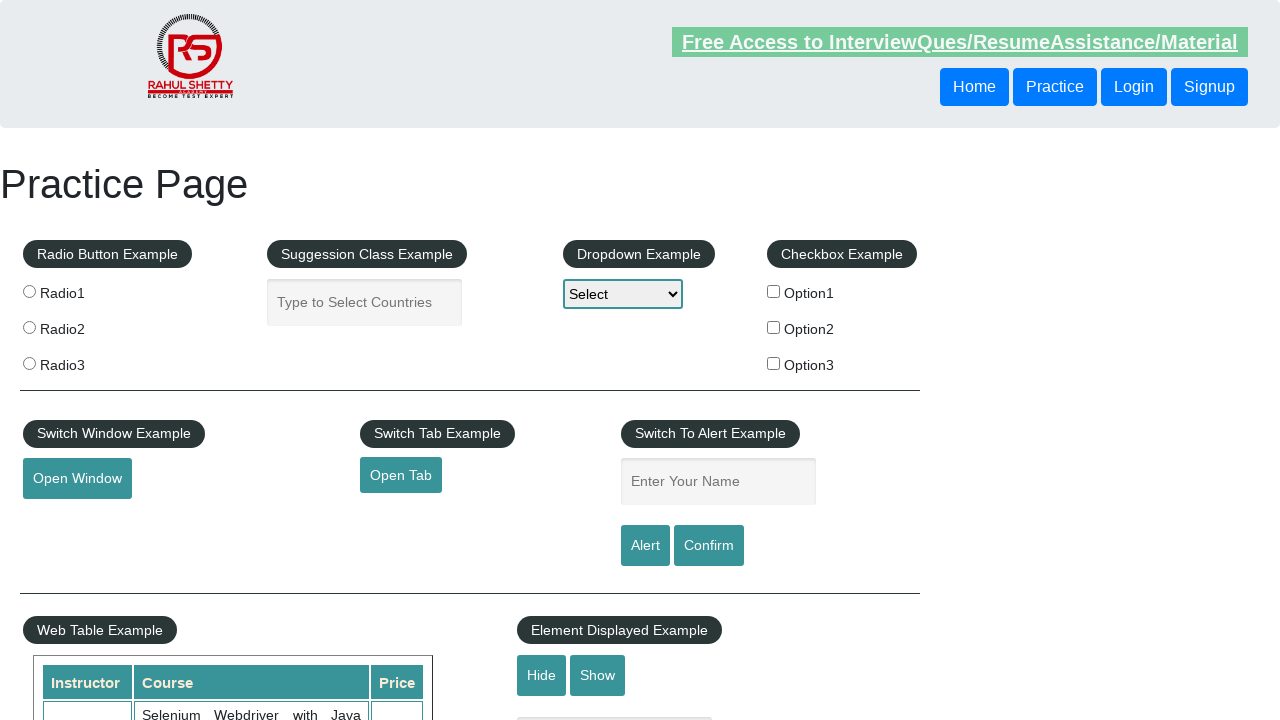

Located iframe with id 'courses-iframe'
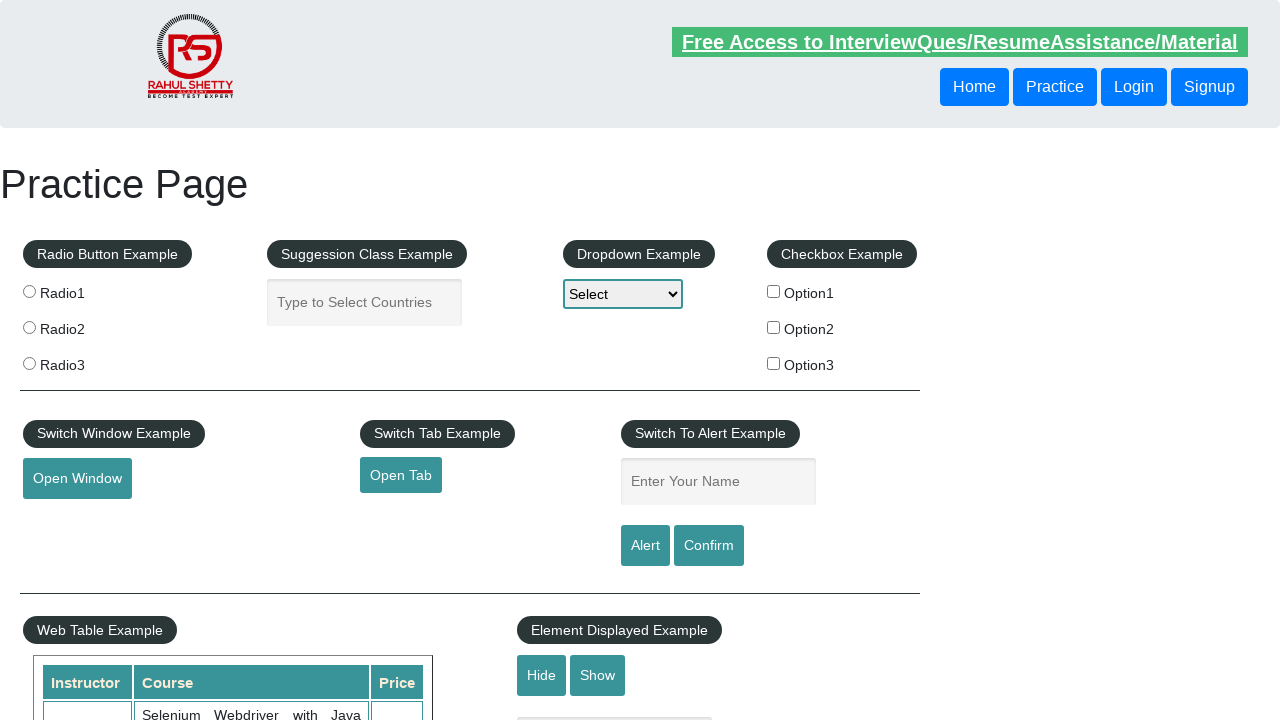

Clicked Login link within the iframe at (587, 361) on #courses-iframe >> internal:control=enter-frame >> xpath=//a[text()='Login']
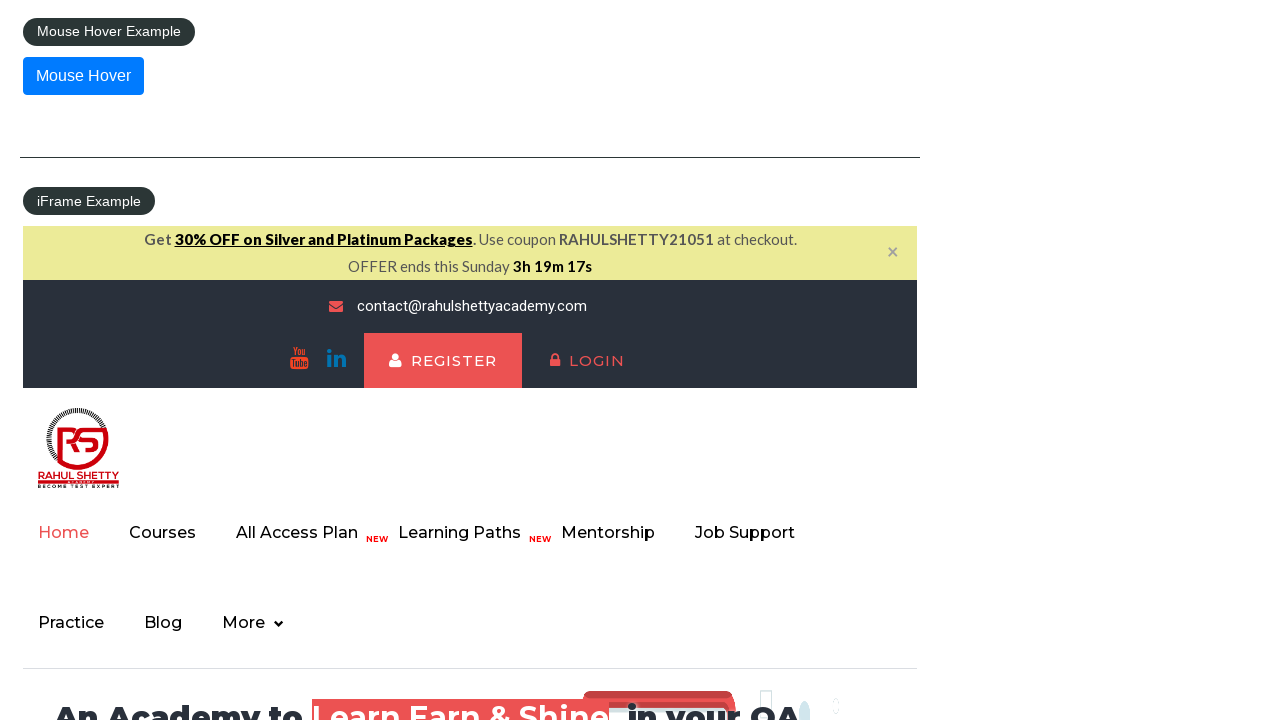

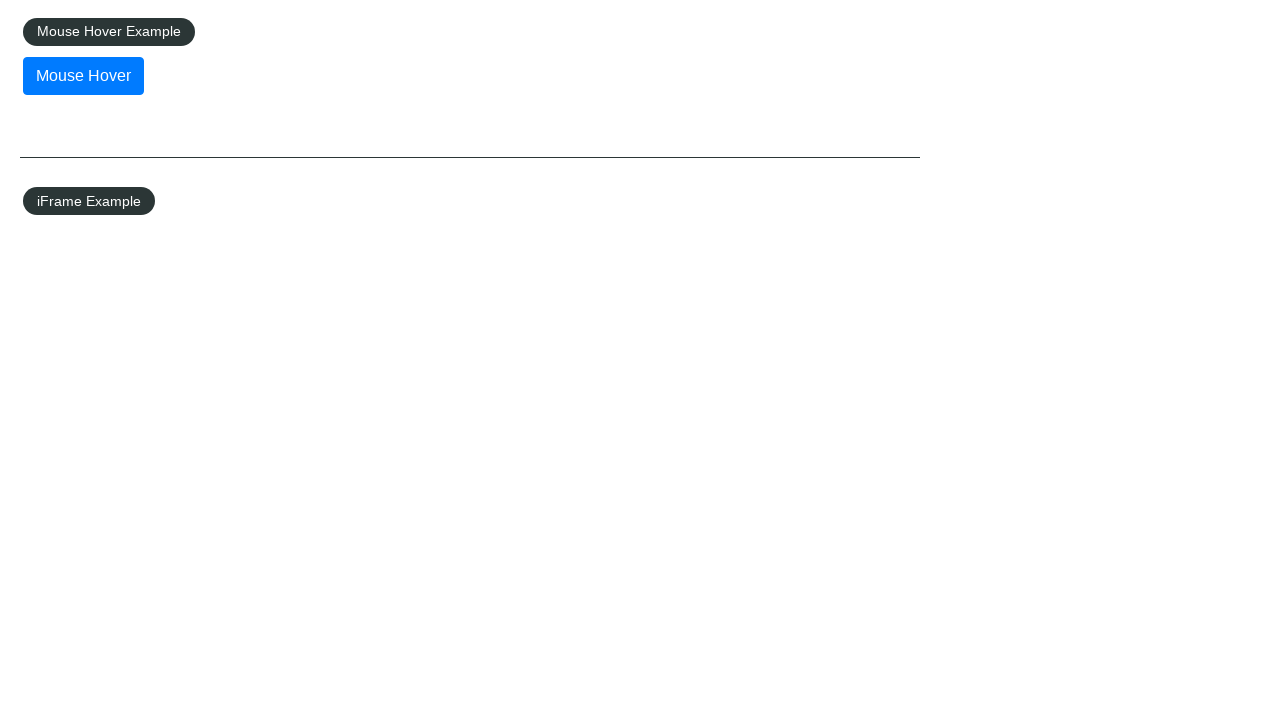